Tests sorting books by newness (date) using the orderby dropdown and verifying the sorted order.

Starting URL: https://practice.automationtesting.in/shop/

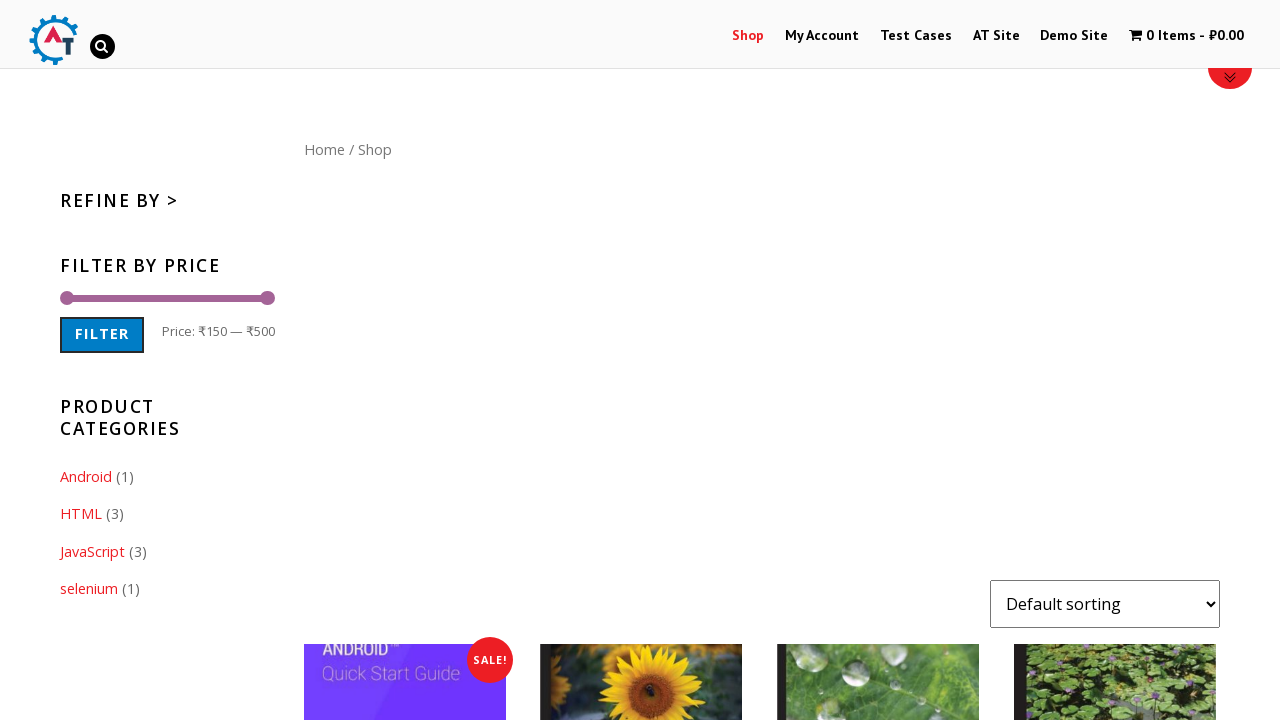

Selected 'Sort by newness (date)' option from orderby dropdown on select[name="orderby"].orderby
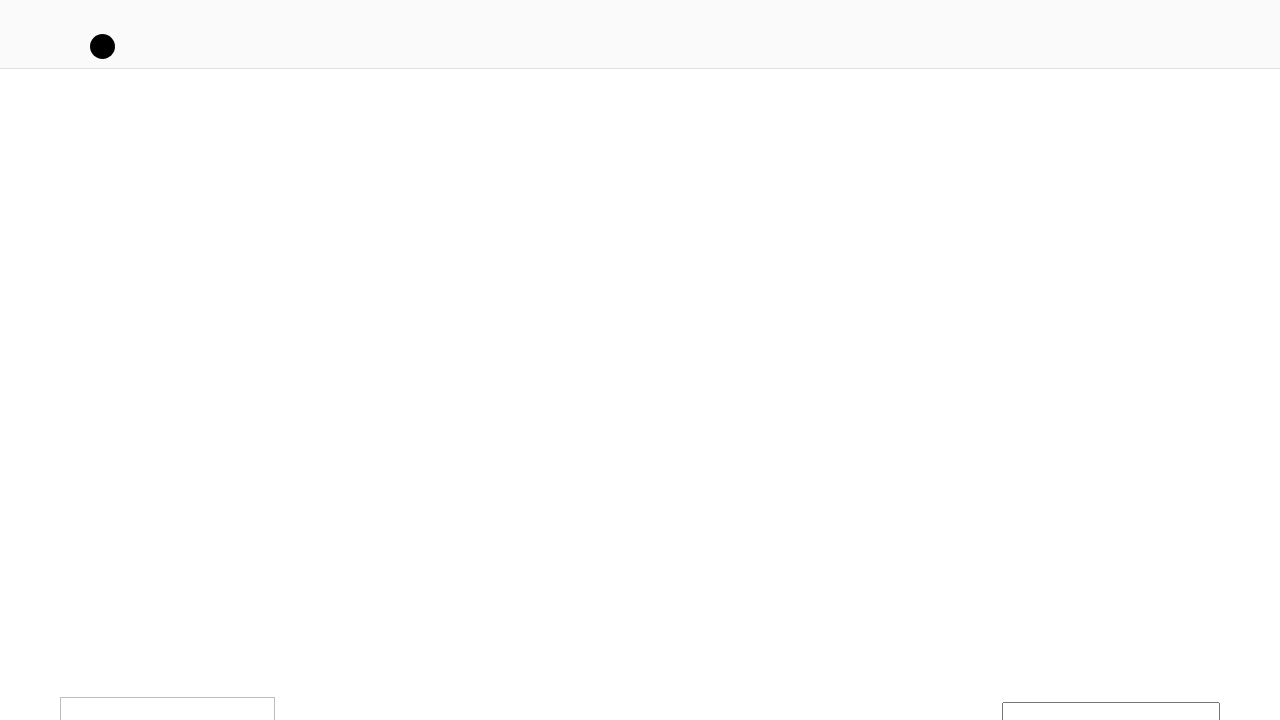

Waited for sorted products to load and first product title appeared
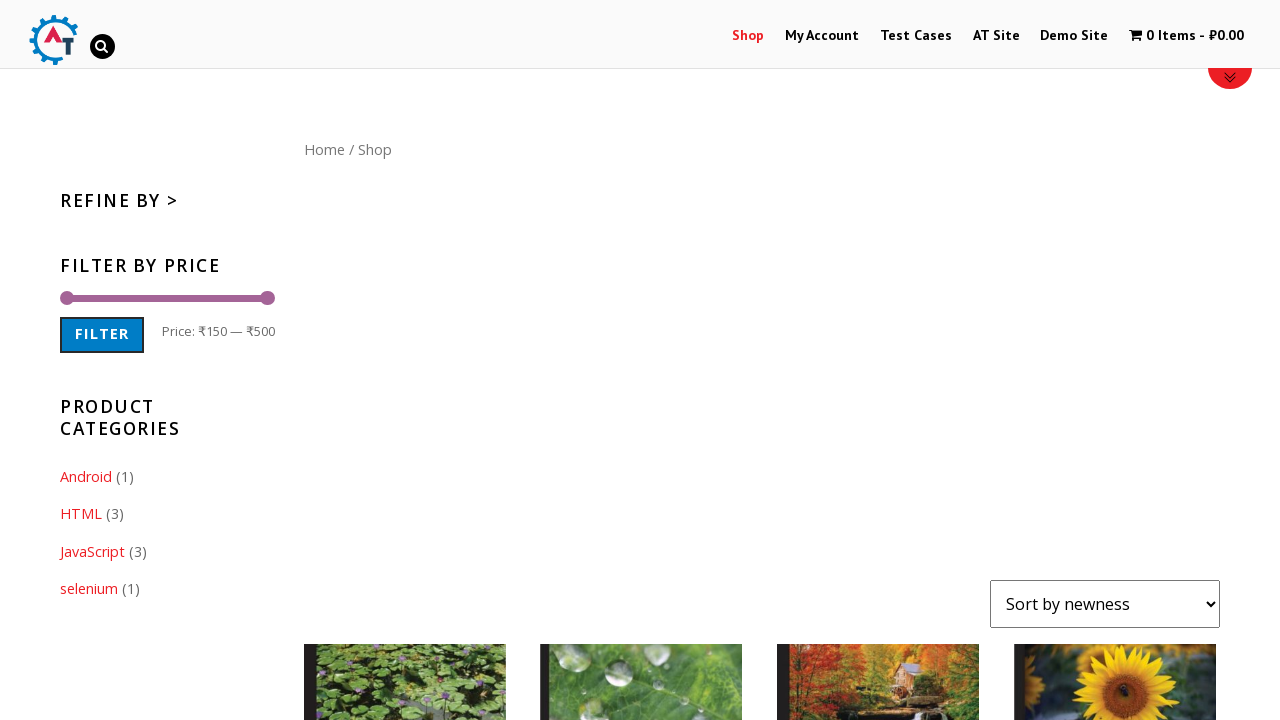

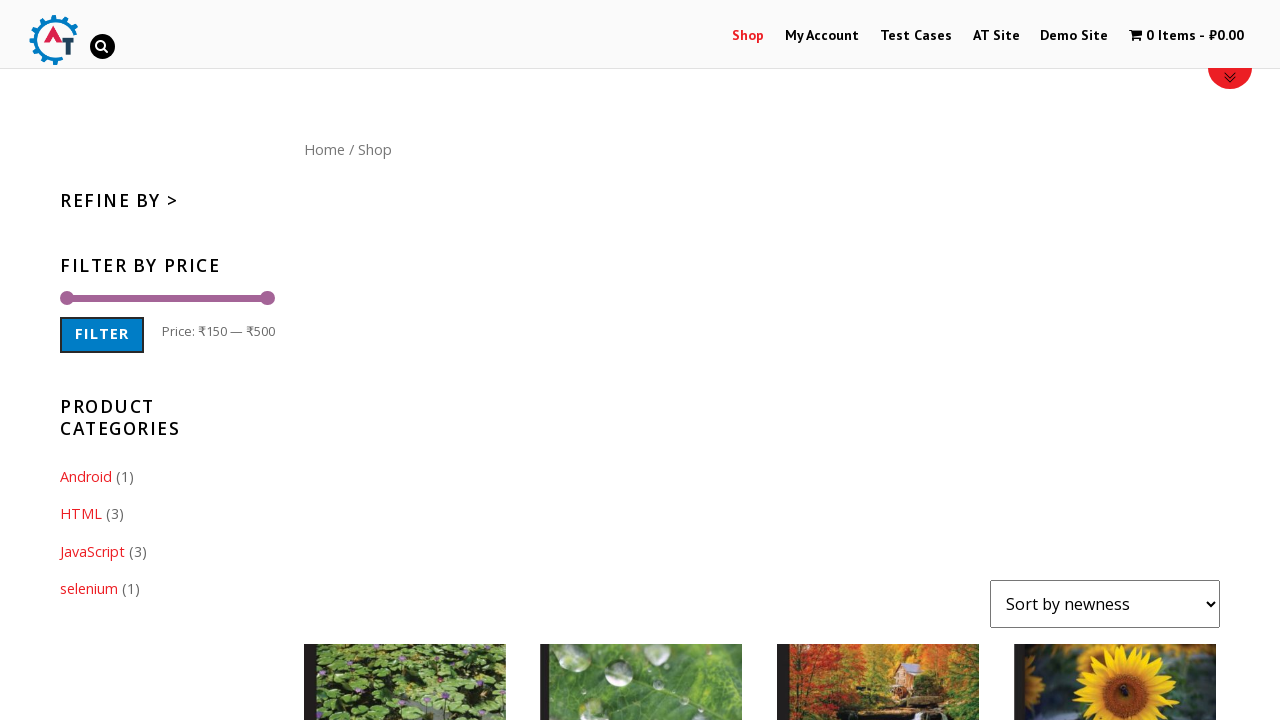